Navigates to a Mars news page to verify content loads, then visits a JPL Space image page and clicks a button to view the full image.

Starting URL: https://data-class-mars.s3.amazonaws.com/Mars/index.html

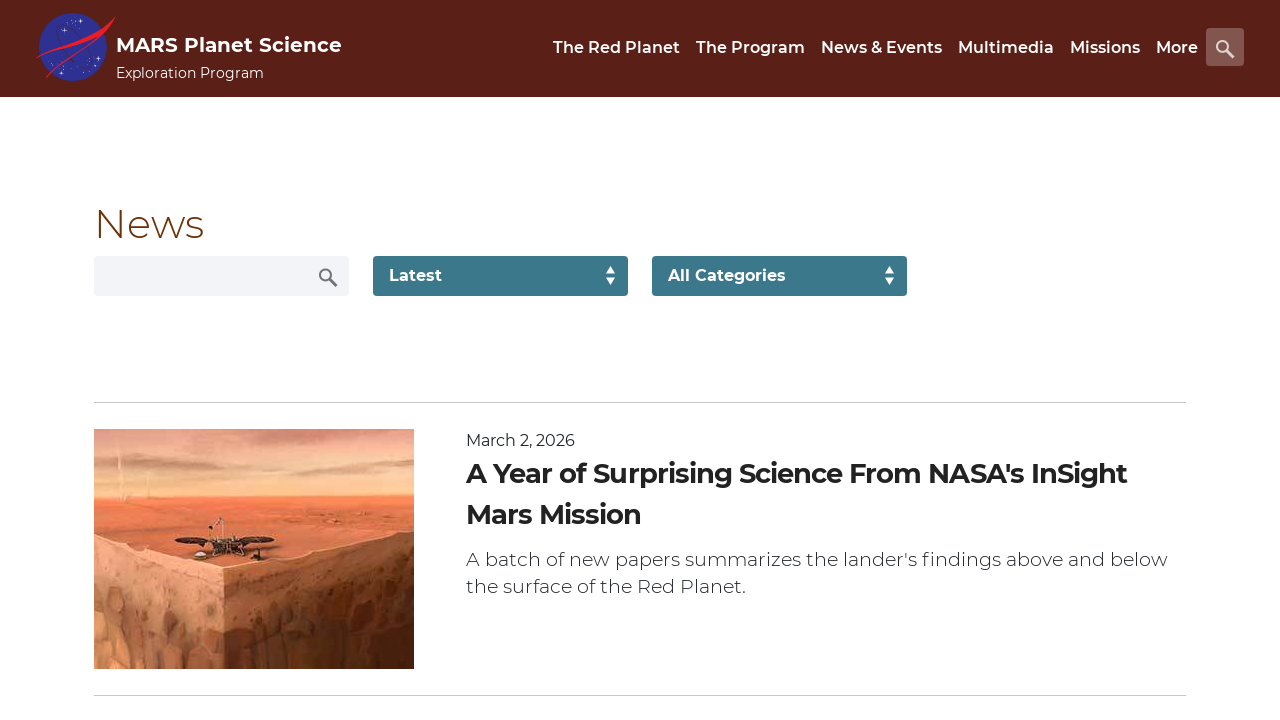

Waited for Mars news content to load
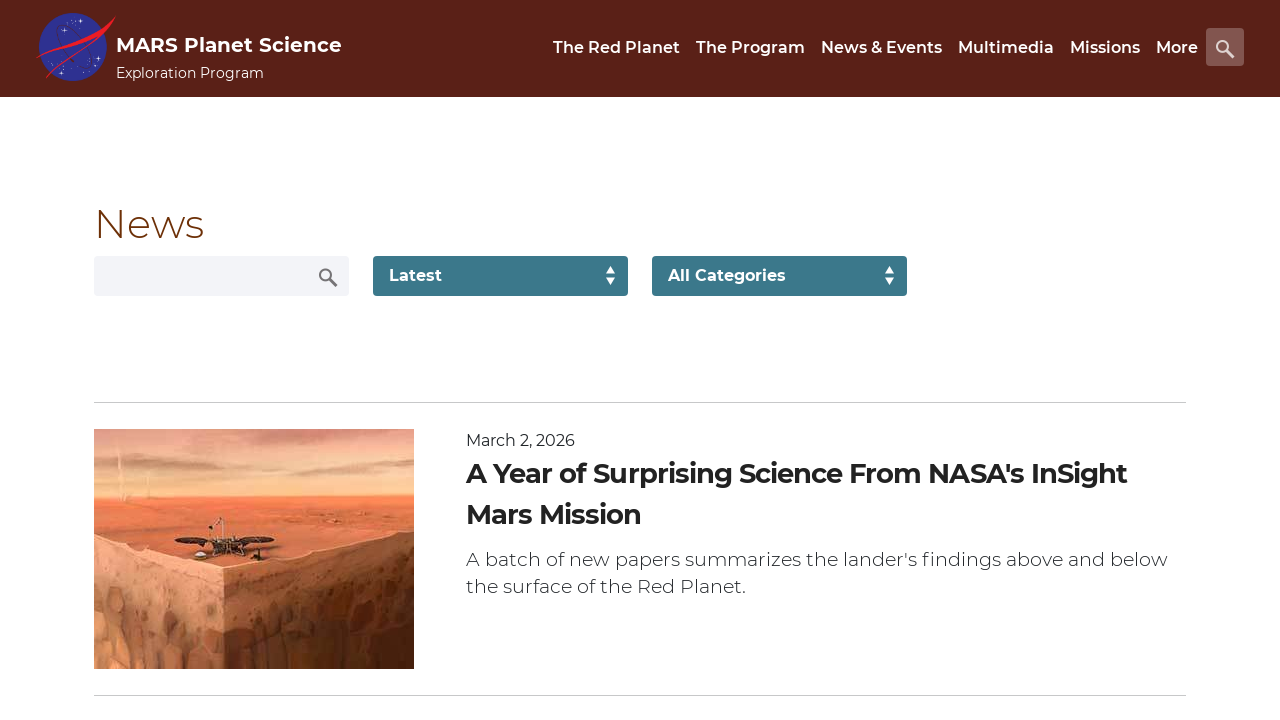

Verified news title element is present
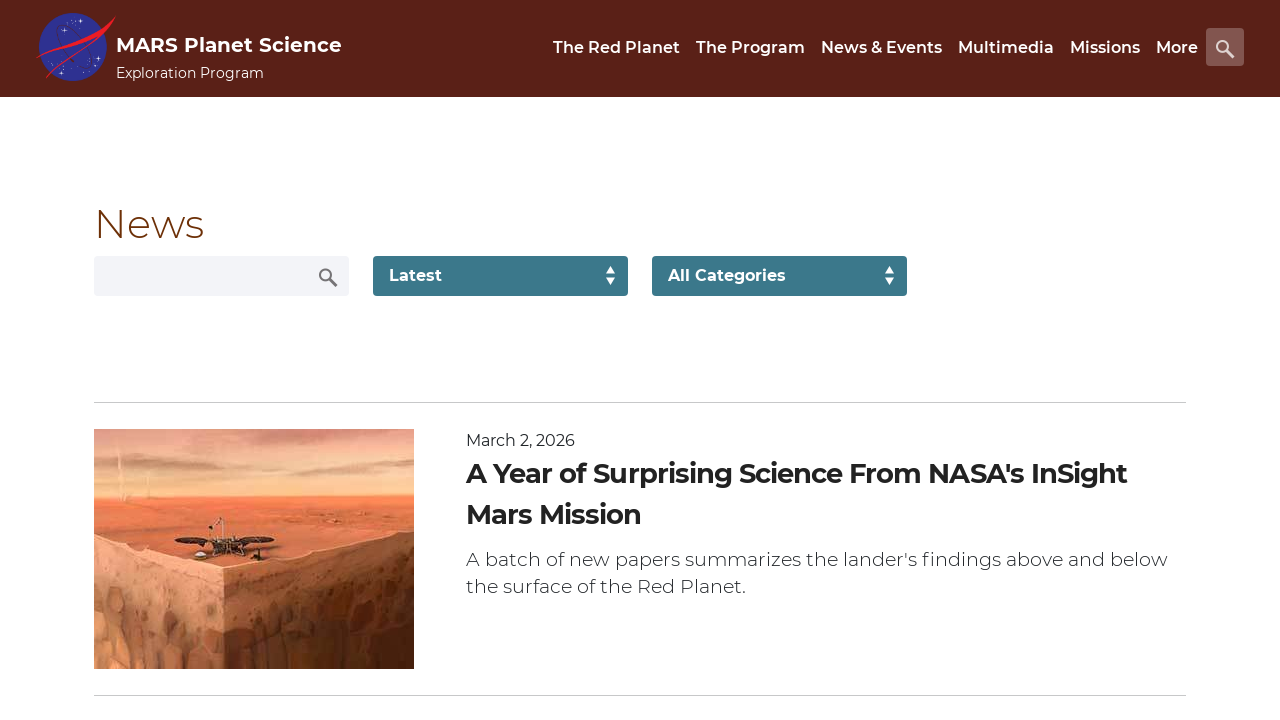

Navigated to JPL Space image page
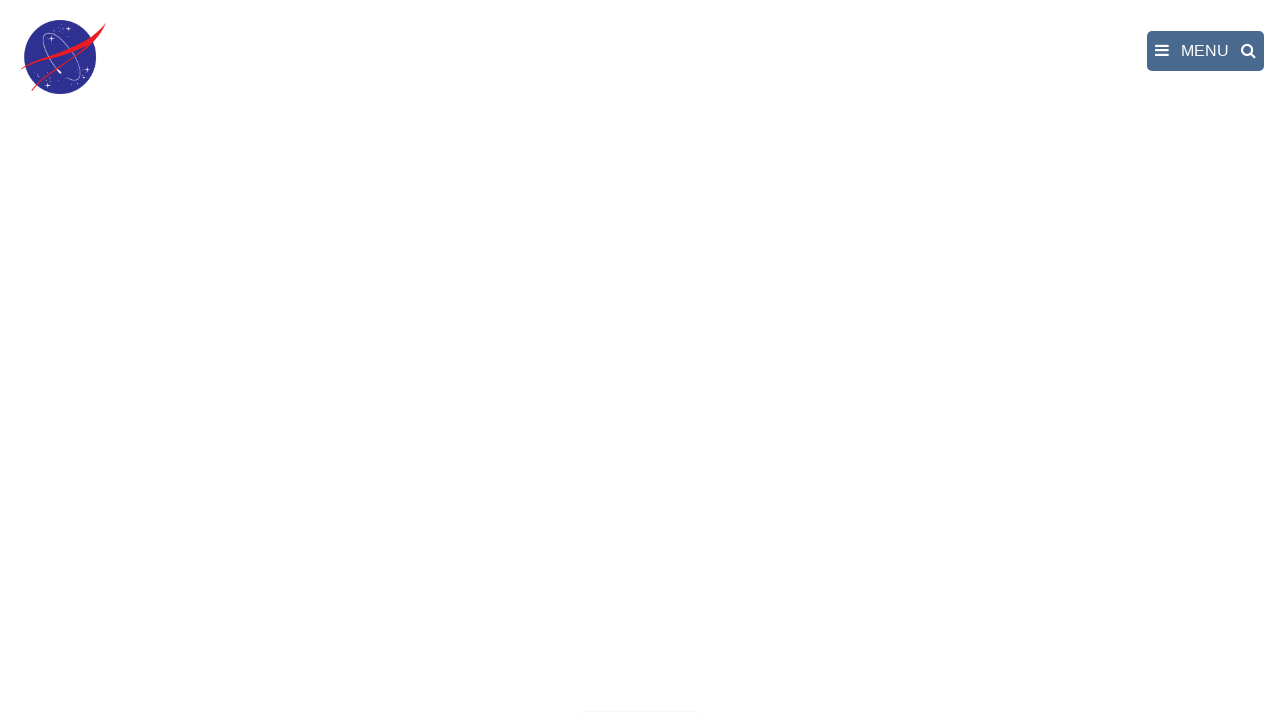

Clicked the full image button at (640, 699) on button >> nth=1
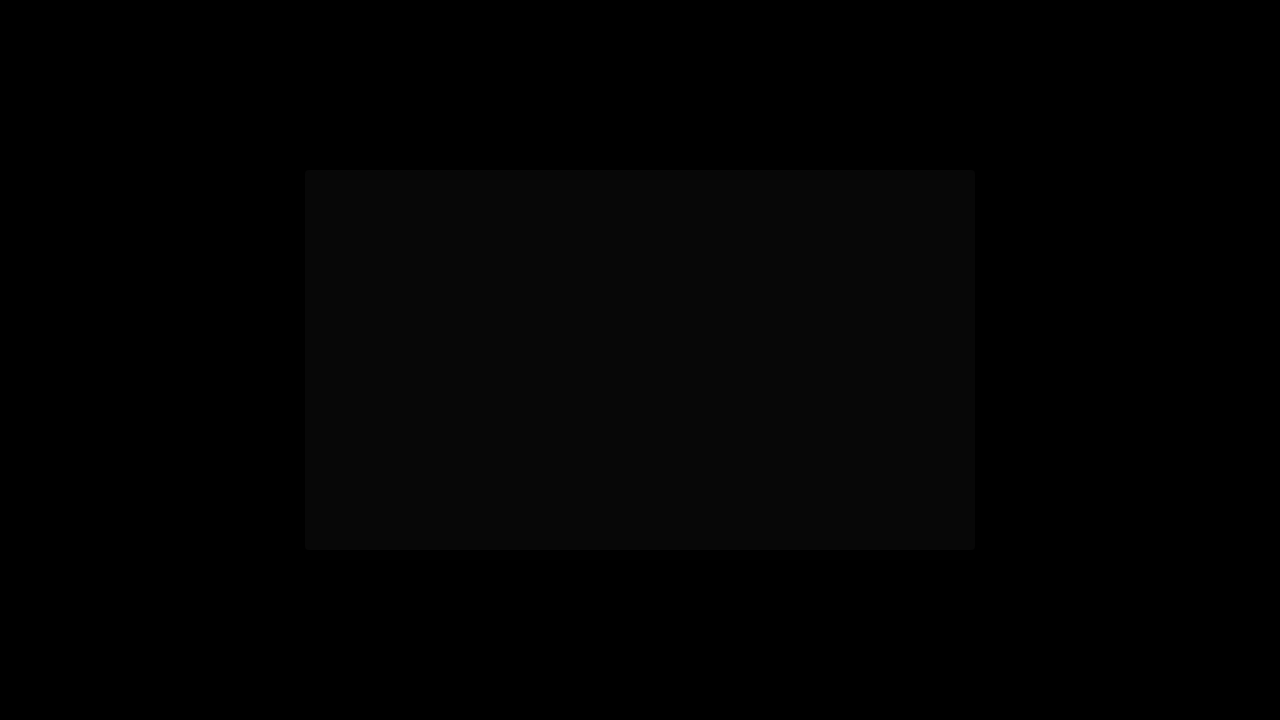

Full image loaded in fancybox
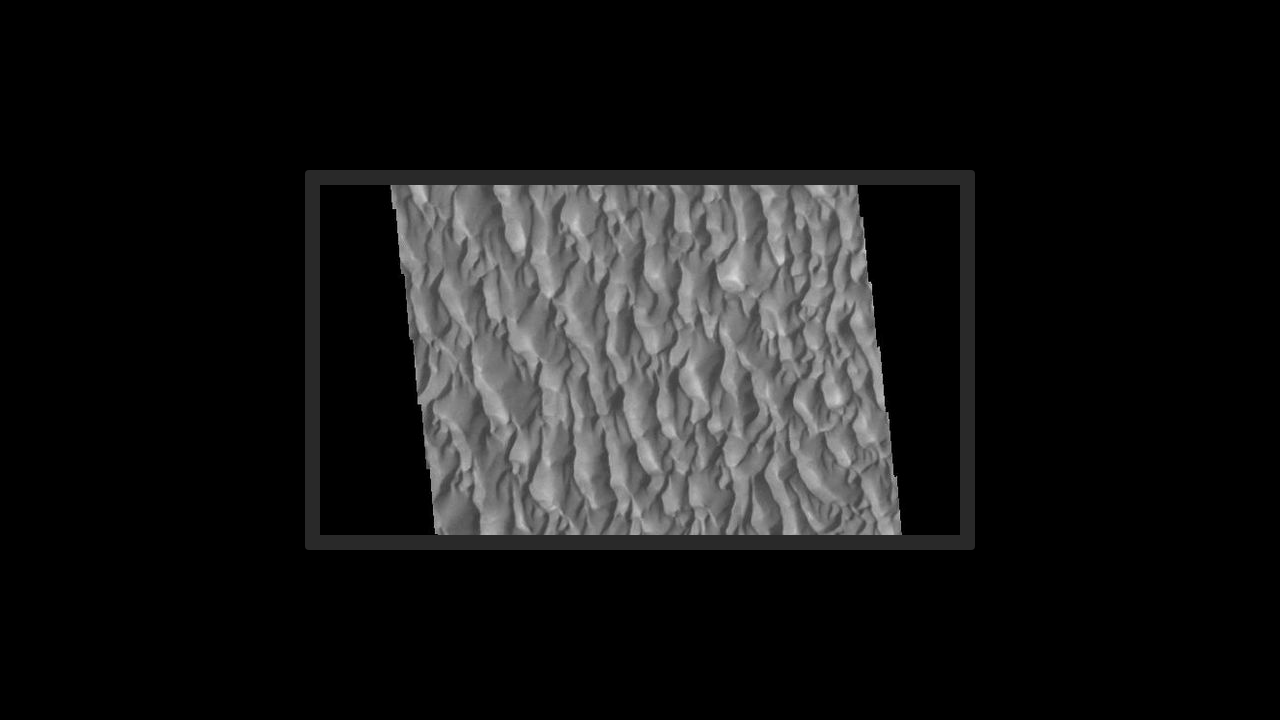

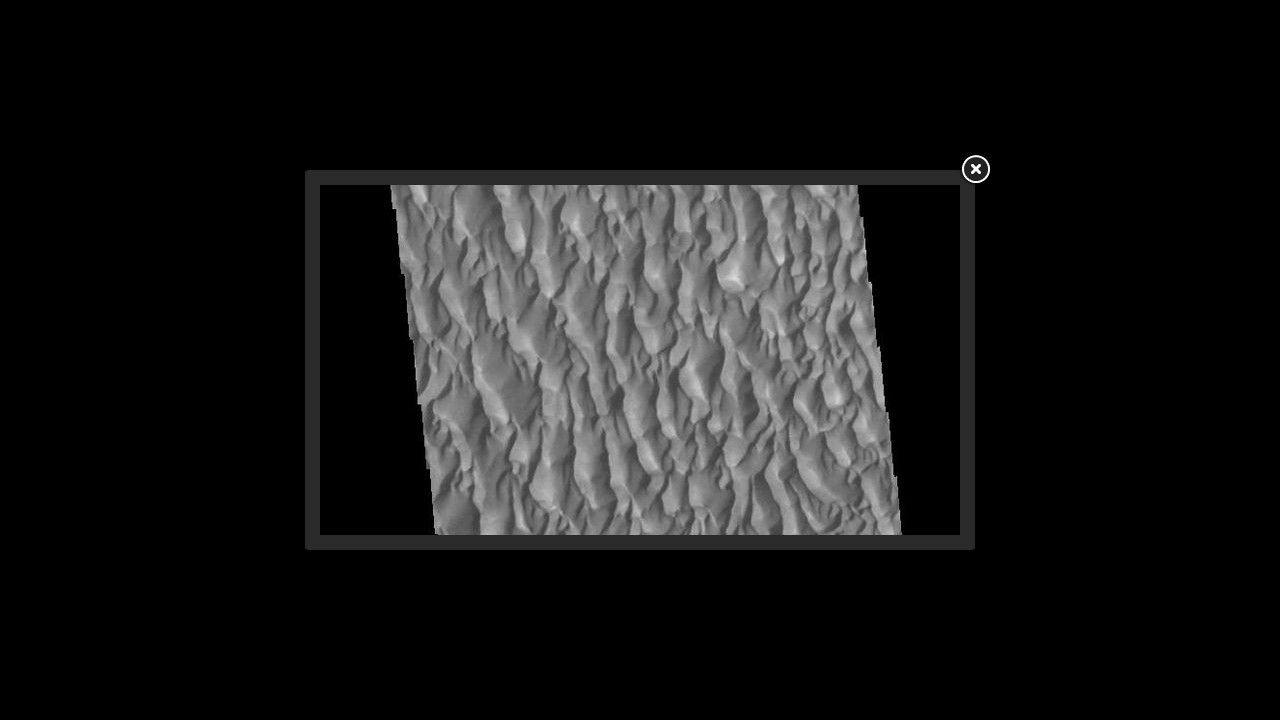